Tests Agoda hotel search functionality by entering a destination district into the search box

Starting URL: https://www.agoda.com/?cid=1841704

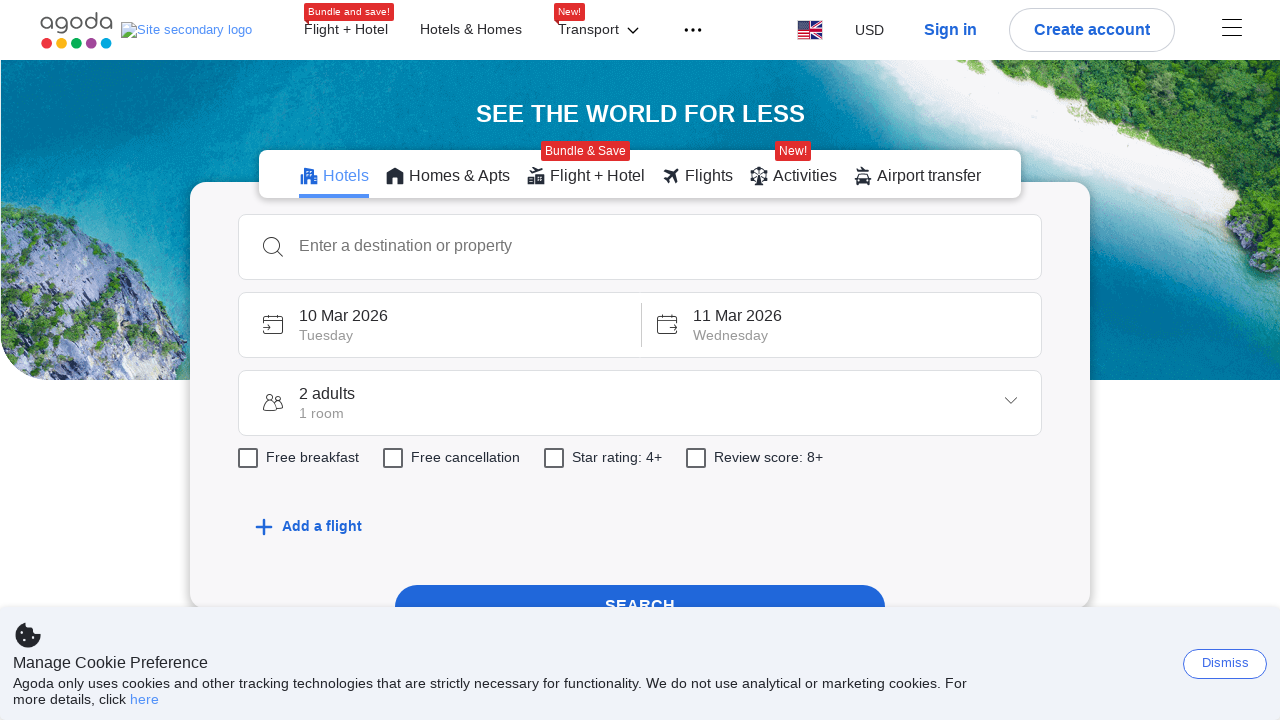

Filled search box with destination 'Bangkok' on input[data-selenium="textInput"]
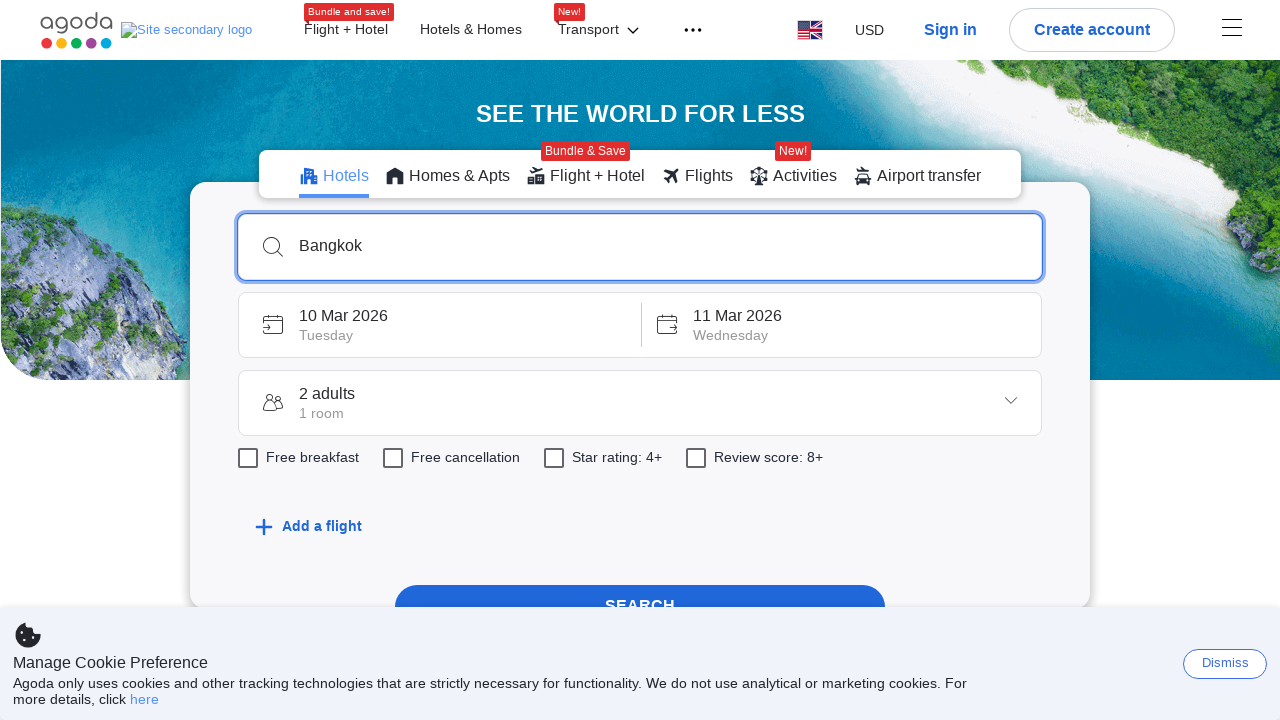

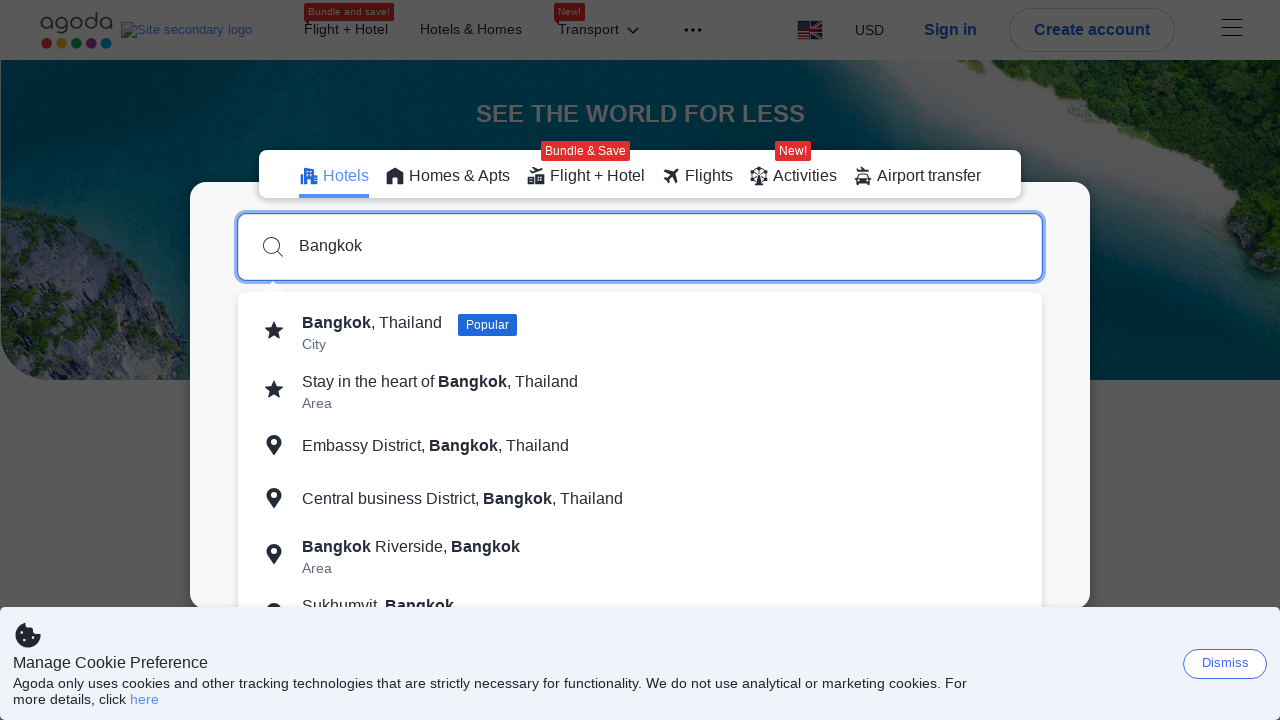